Tests navigation functionality by clicking on the "Sign In" link on a CRM website to verify link navigation works correctly.

Starting URL: https://automationplayground.com/crm/

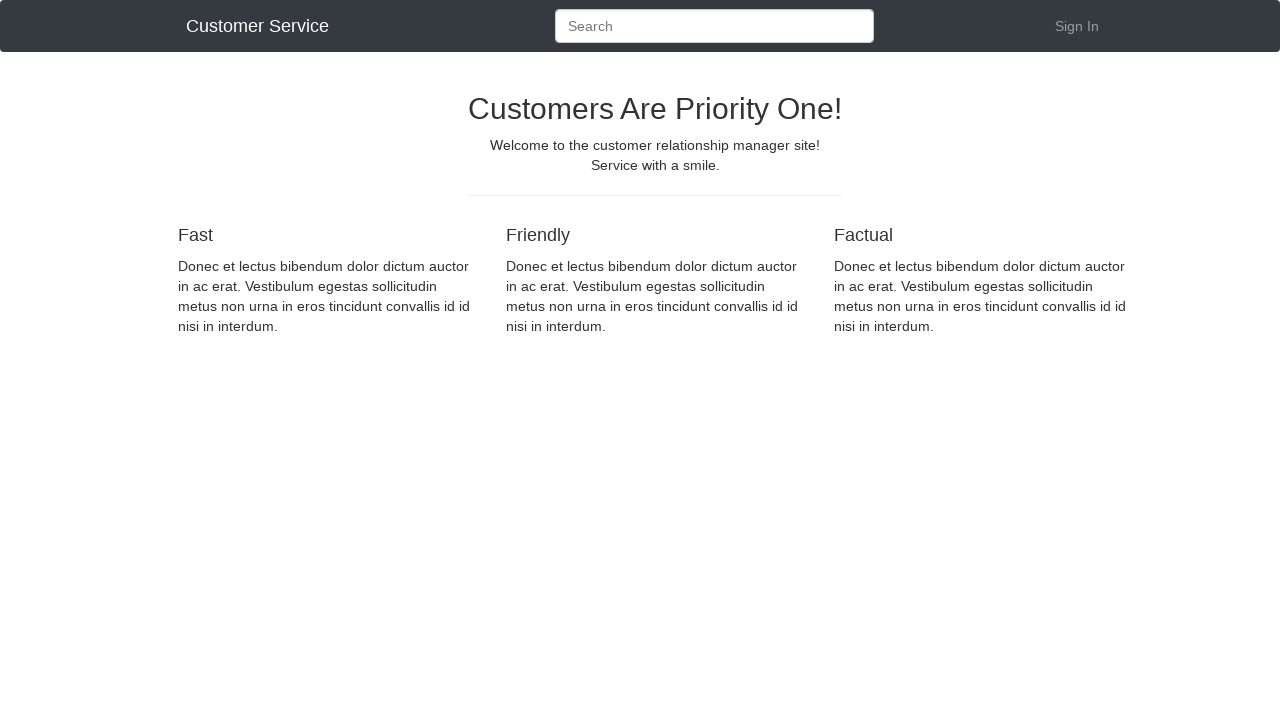

Clicked on the 'Sign In' link to navigate to sign in page at (1077, 26) on text=Sign In
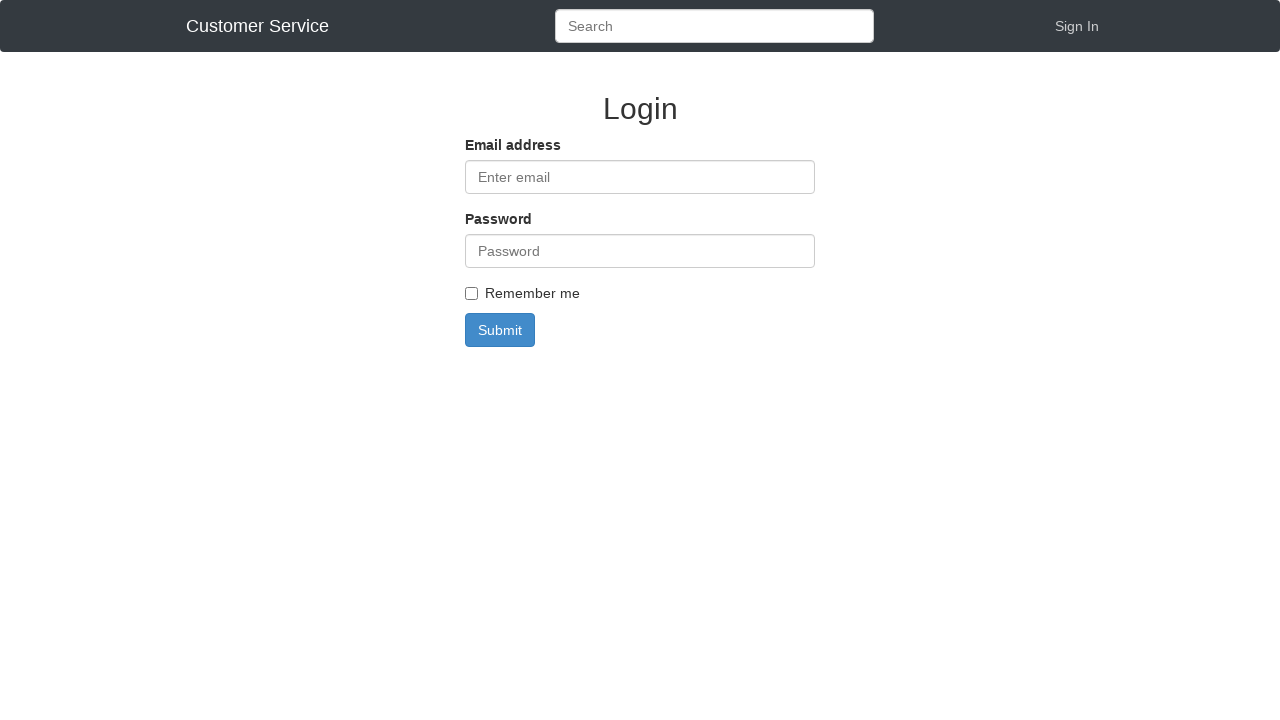

Waited for page to load after clicking Sign In link
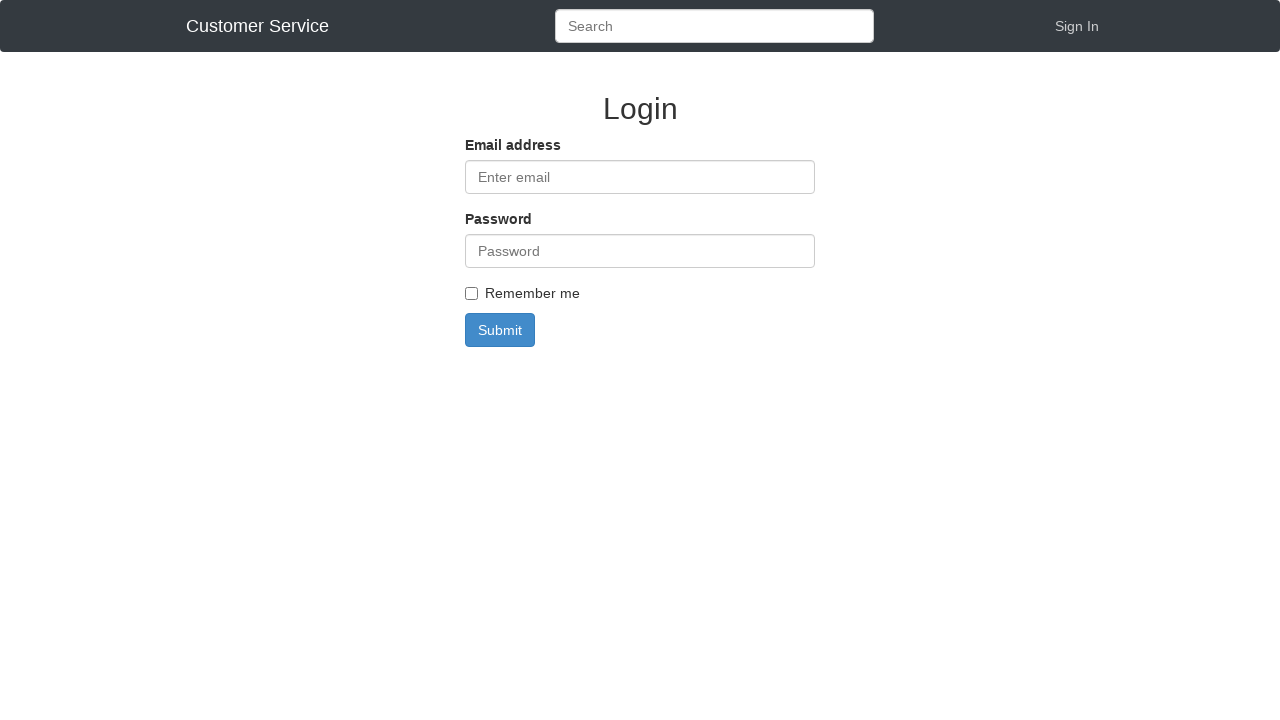

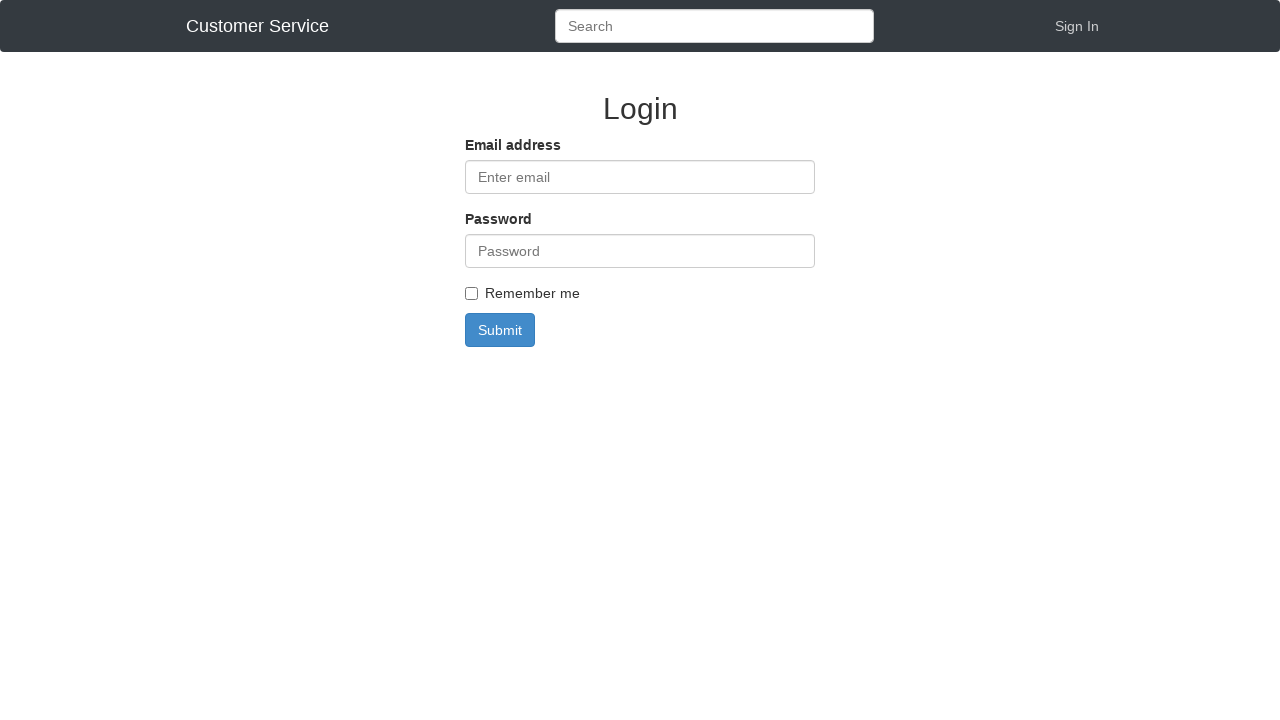